Tests Gmail's help link functionality by clicking the help link and switching to the newly opened window to verify navigation

Starting URL: http://www.gmail.com/

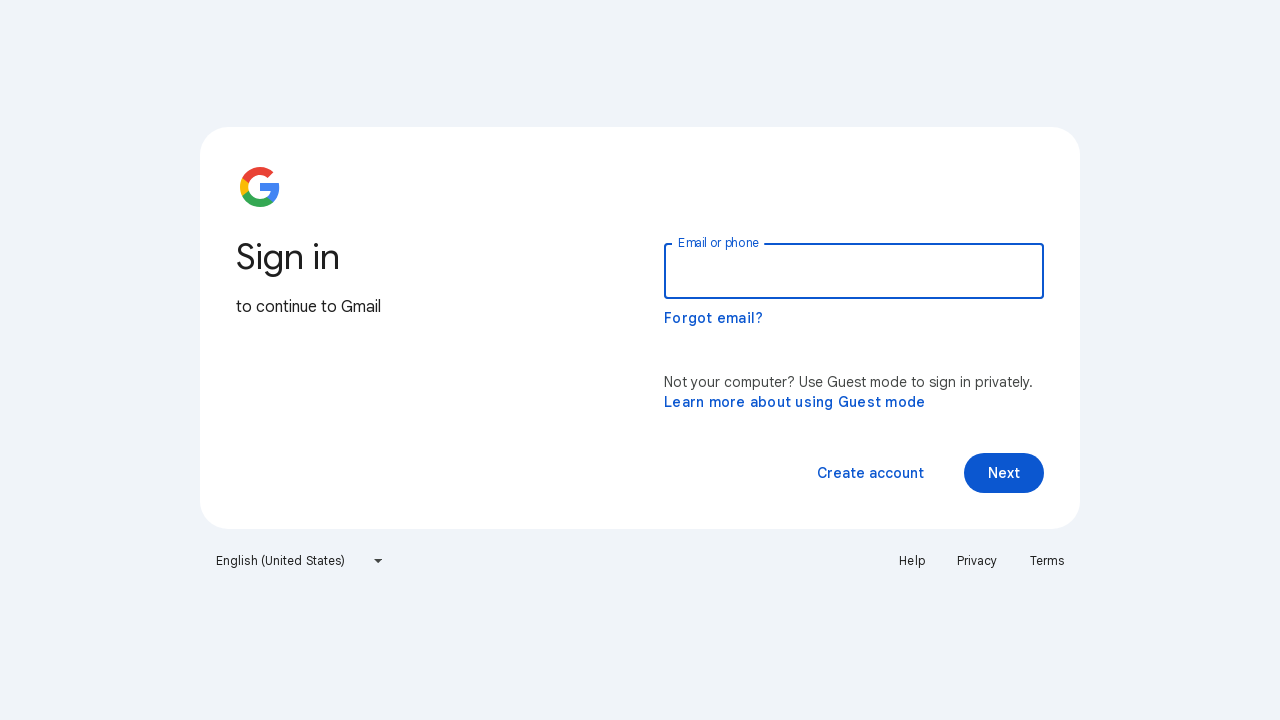

Clicked Help link on Gmail page at (912, 561) on a:has-text('Help')
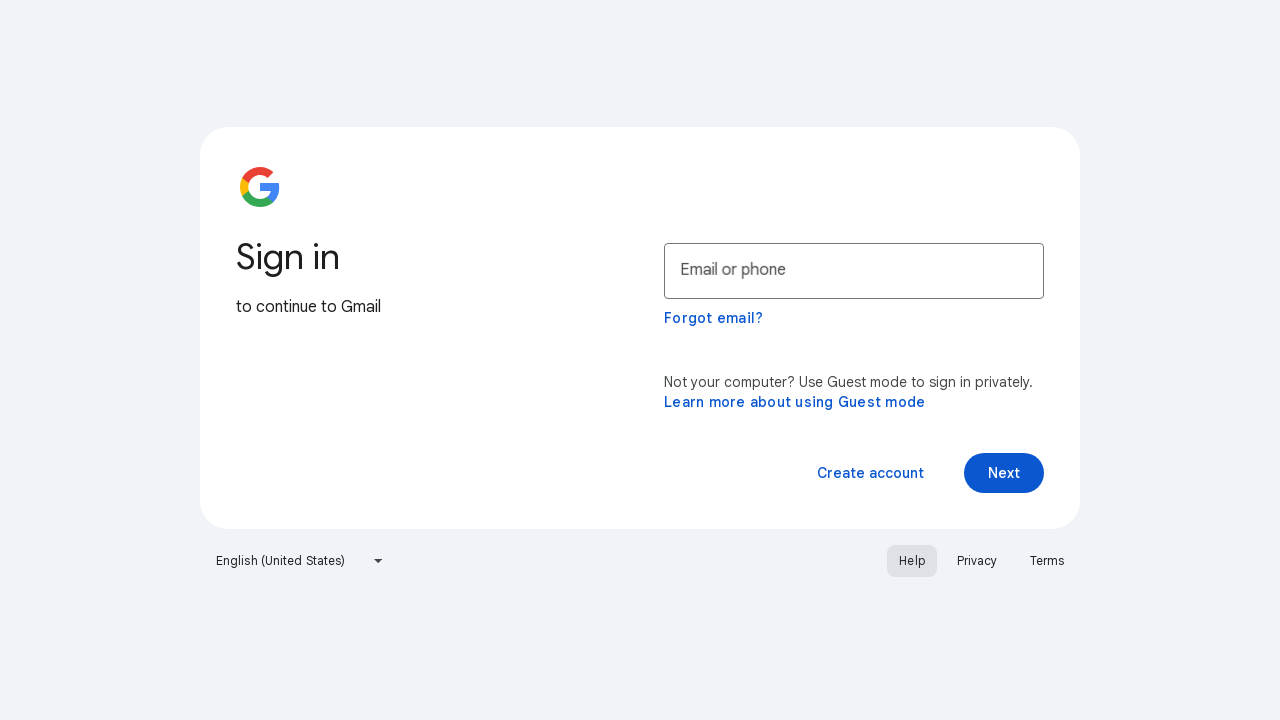

Help link clicked and new page opened at (912, 561) on a:has-text('Help')
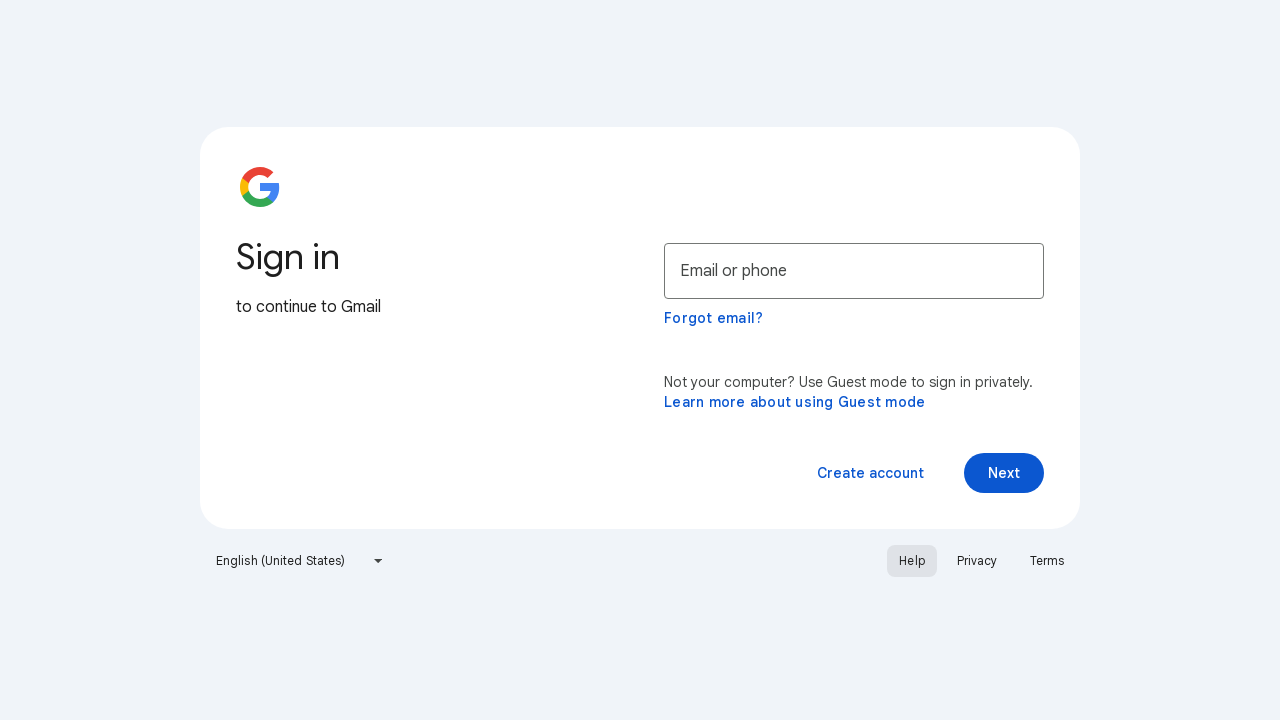

Captured new page context from help link
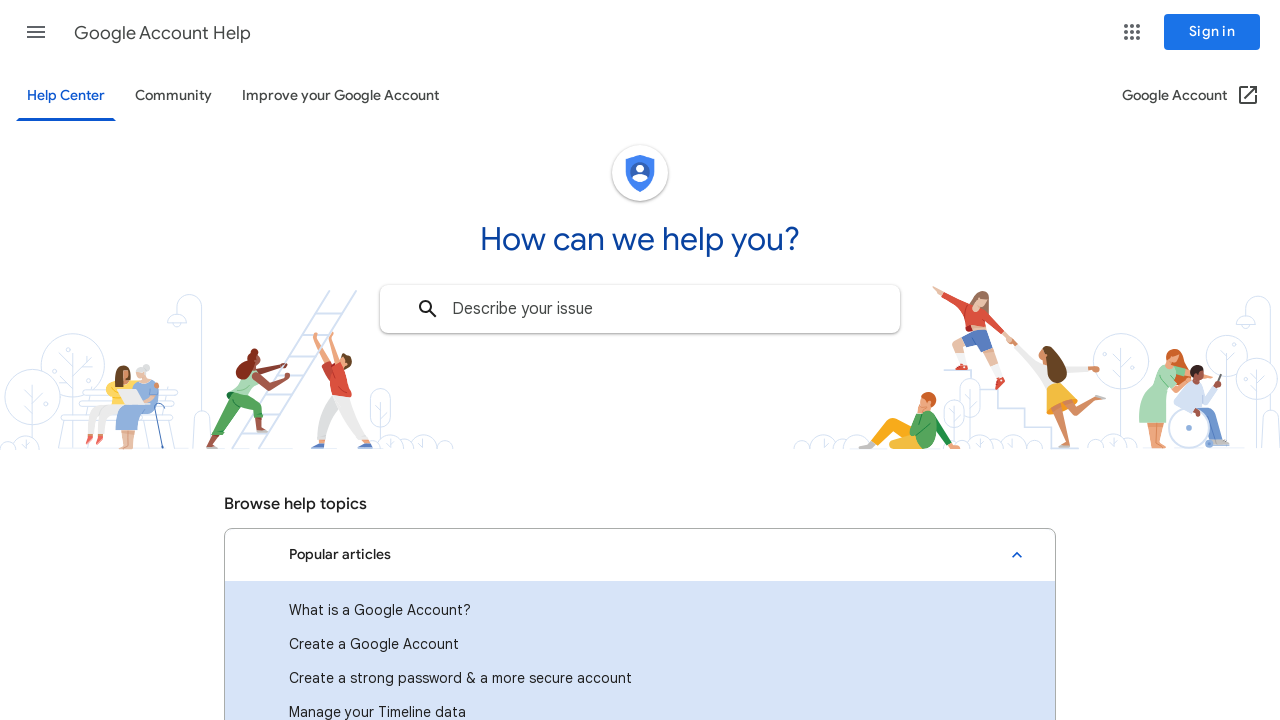

New page fully loaded
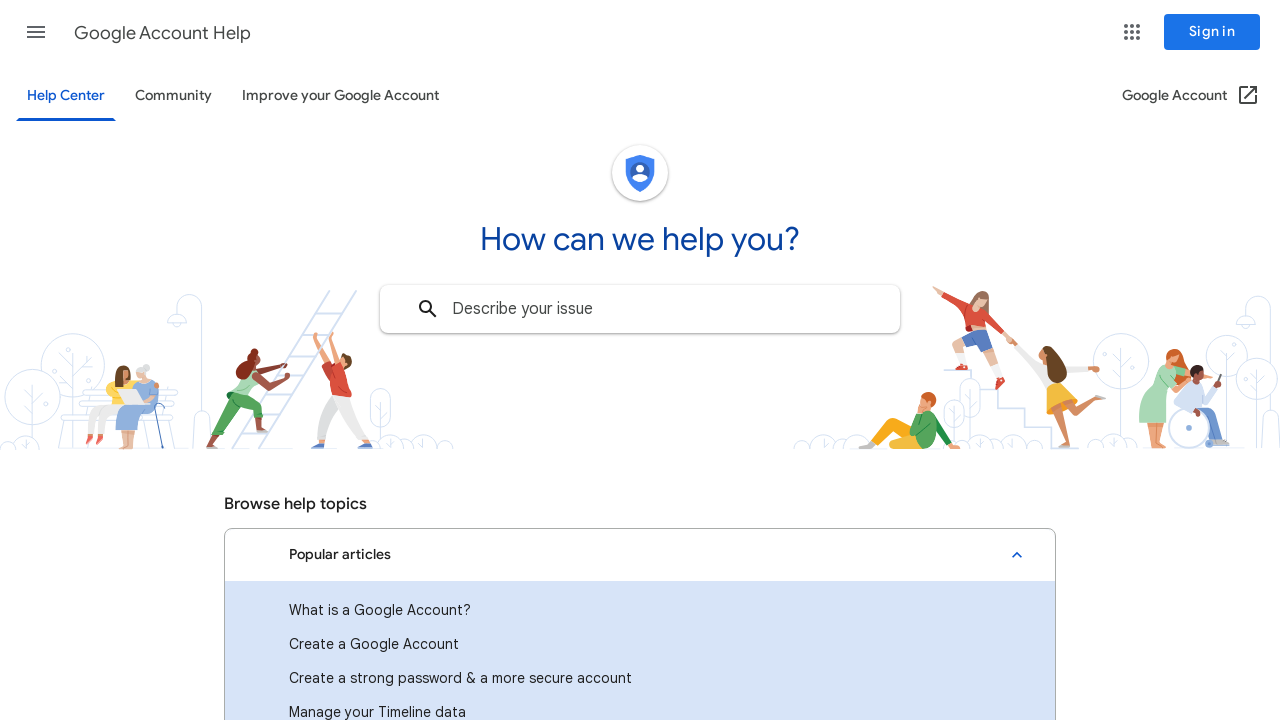

Verified new page title: Google Account Help
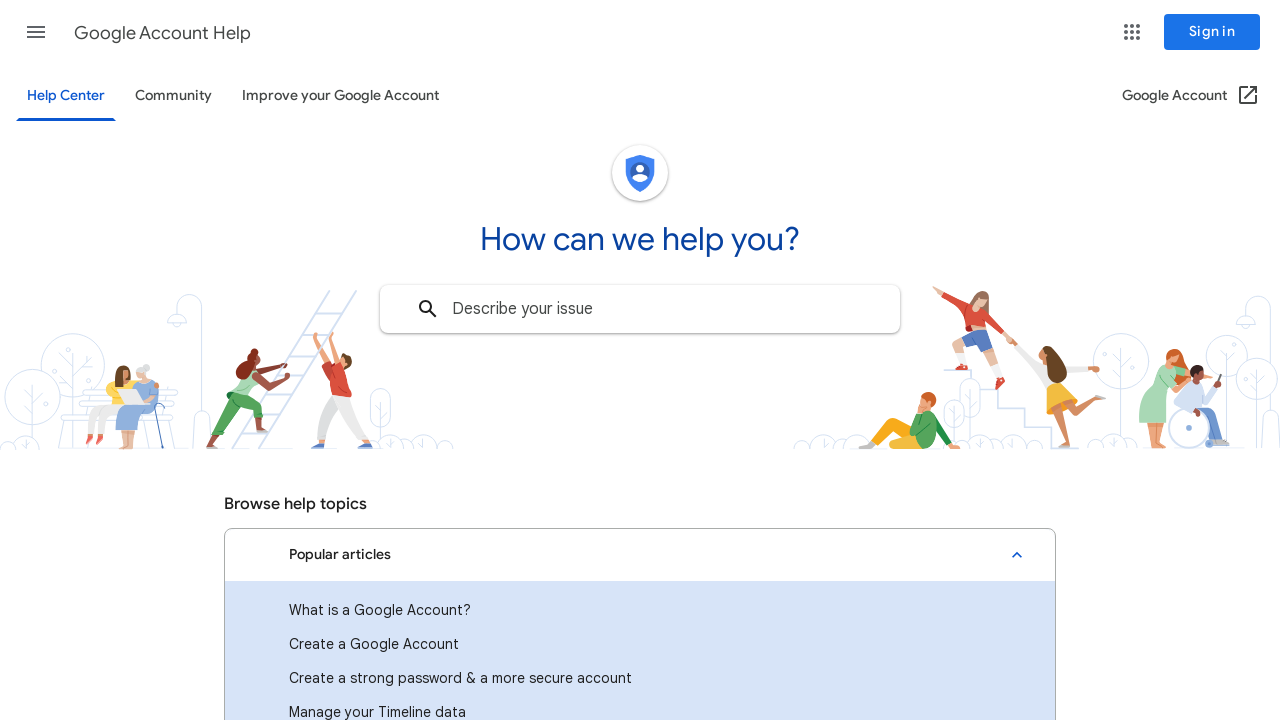

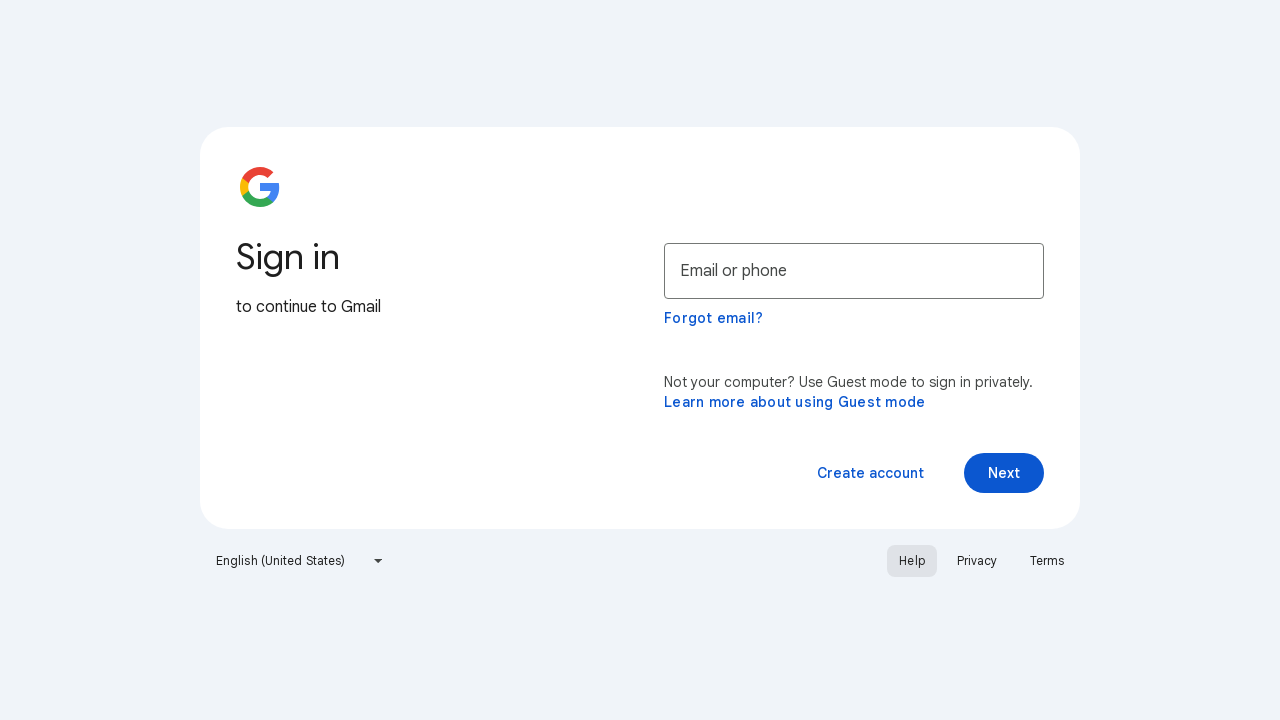